Tests JavaScript alert handling on W3Schools by switching to an iframe, clicking a "Try it" button to trigger an alert, and dismissing the alert dialog.

Starting URL: https://www.w3schools.com/js/tryit.asp?filename=tryjs_alert

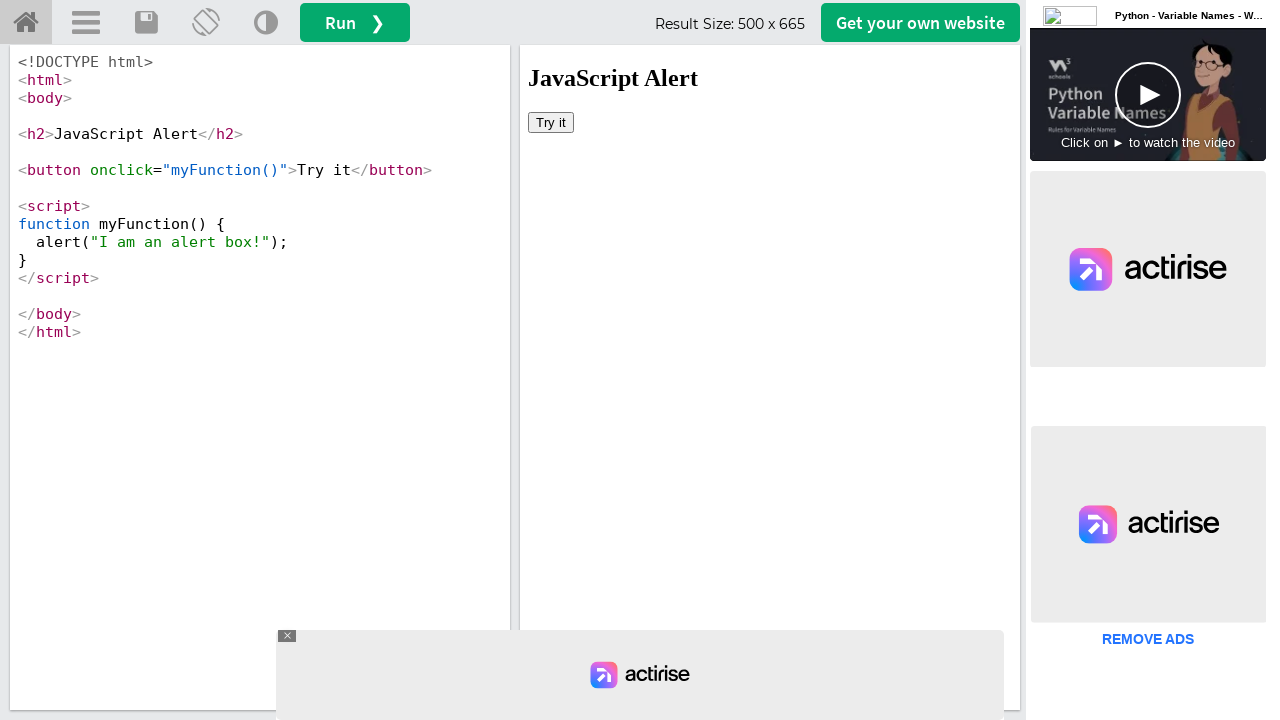

Set up dialog handler to dismiss alerts
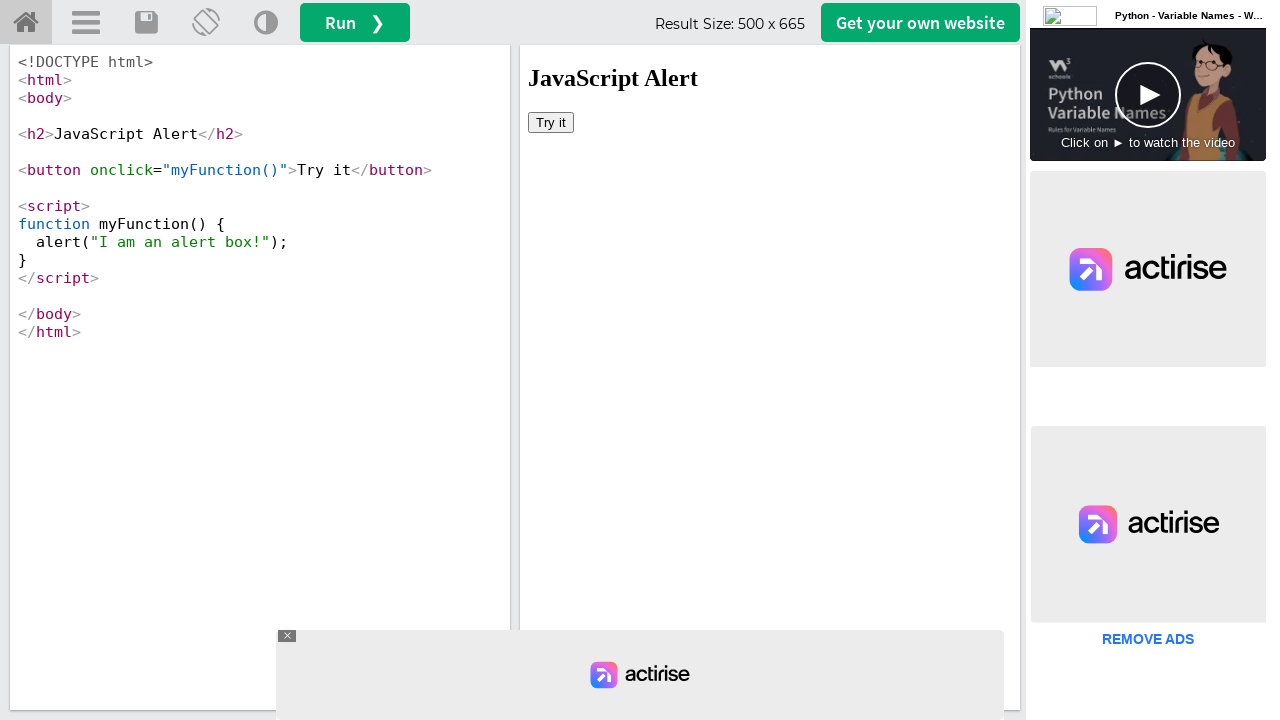

Located the iframe with ID 'iframeResult'
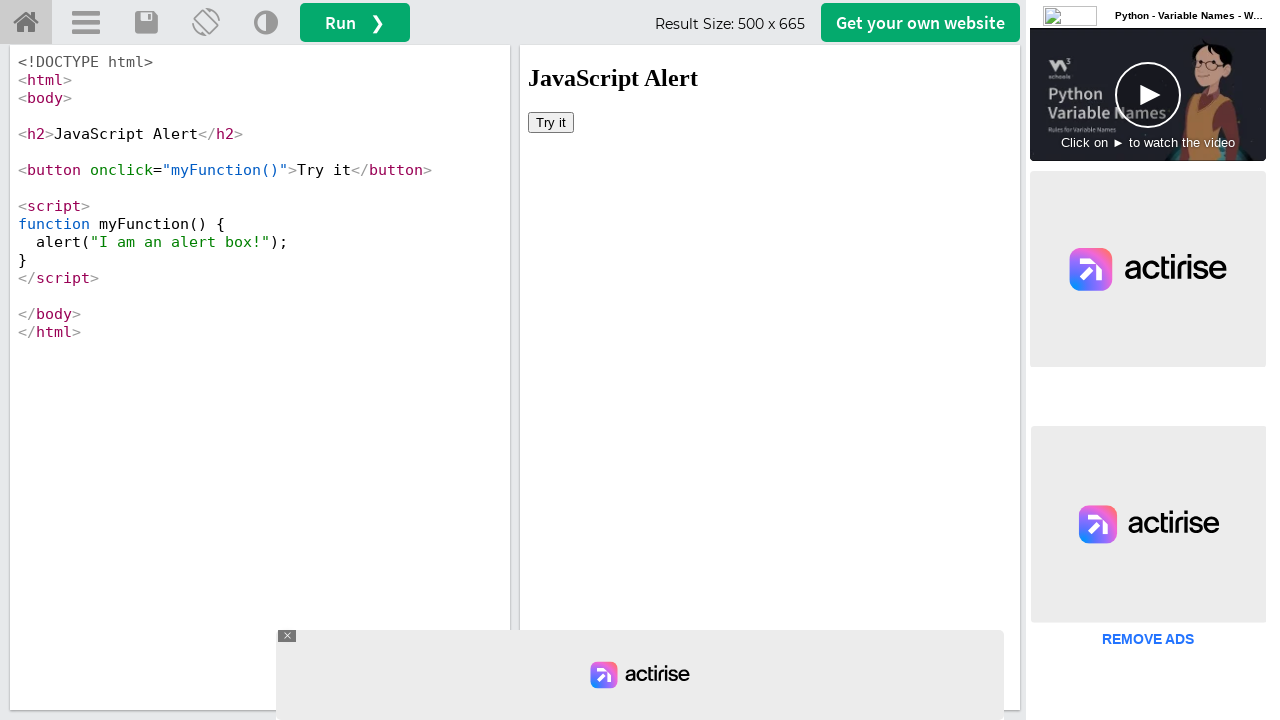

Clicked the 'Try it' button to trigger the alert at (551, 122) on #iframeResult >> internal:control=enter-frame >> button >> internal:has-text="Tr
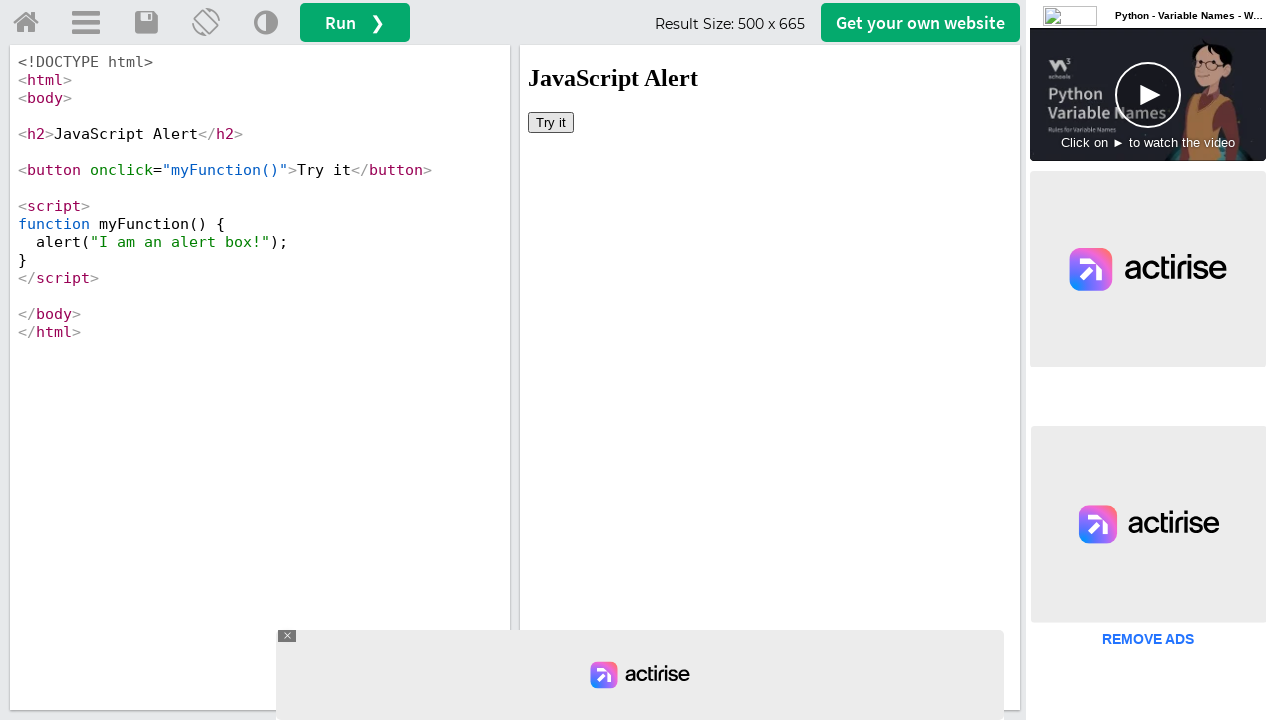

Waited for alert dialog to be processed and dismissed
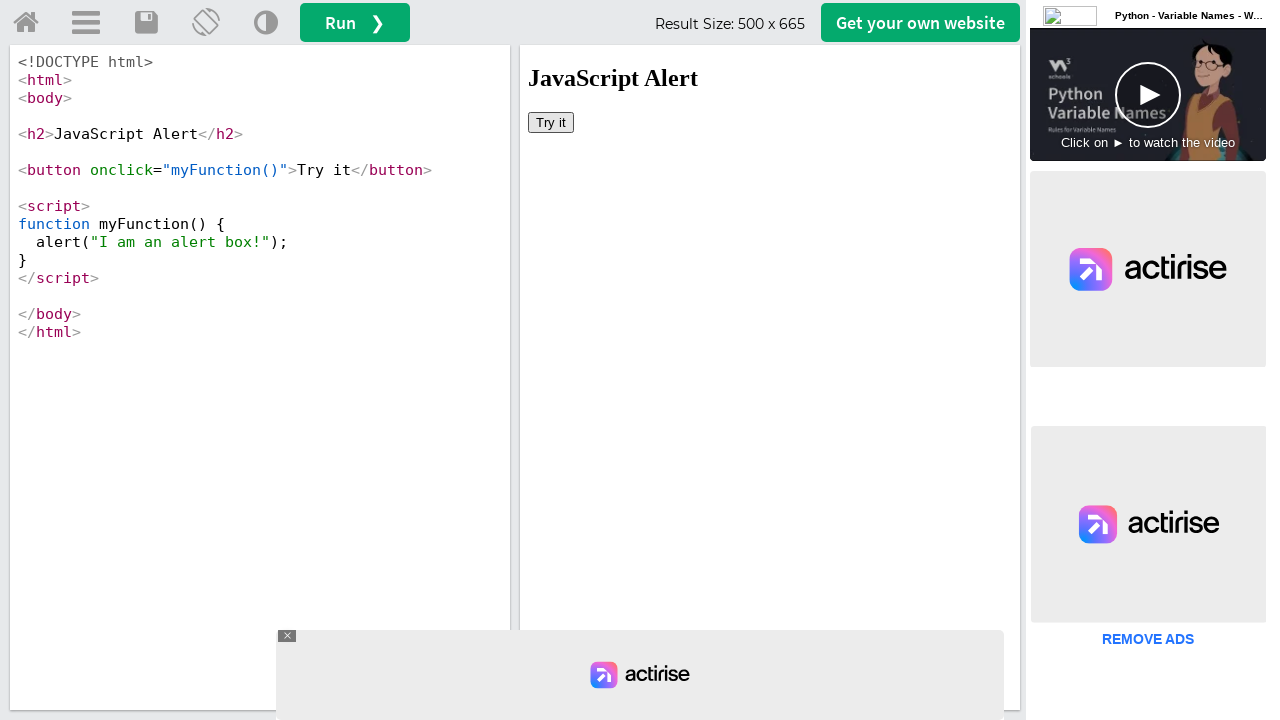

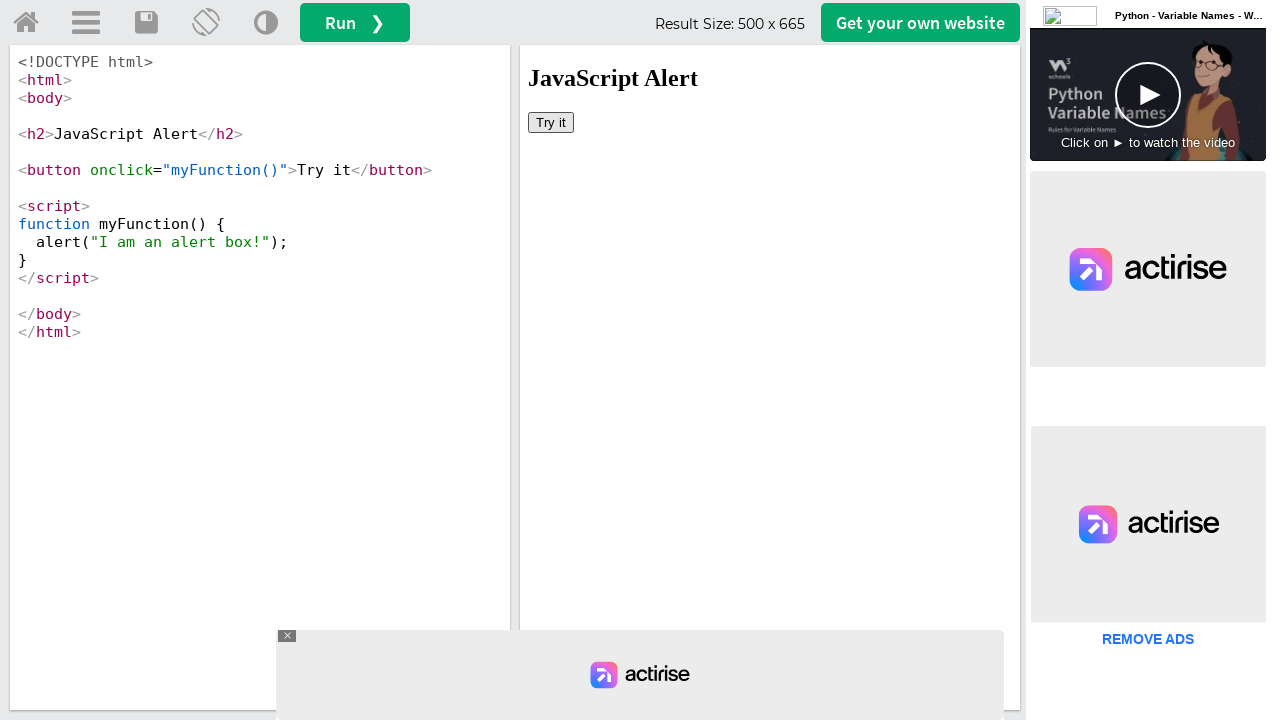